Tests form interactions on a practice site by filling a name input field using JavaScript and clicking a male radio button

Starting URL: https://testautomationpractice.blogspot.com/

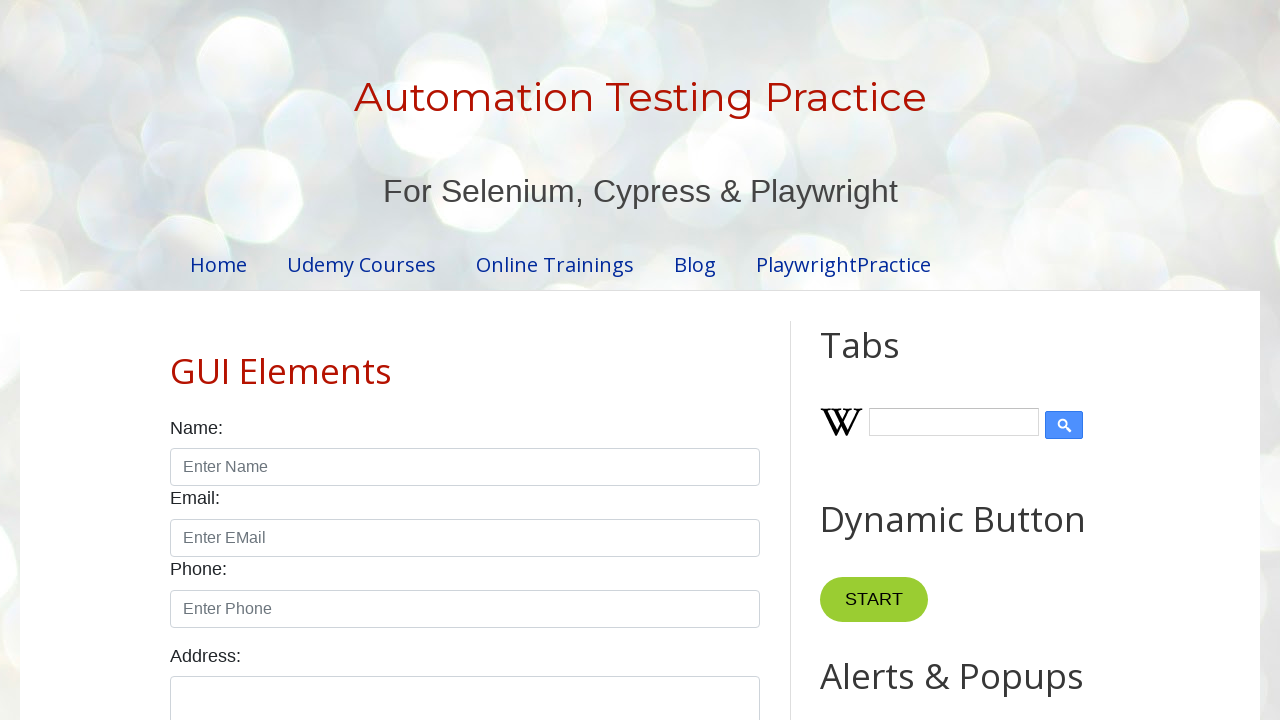

Filled name input field with 'aman' on input#name
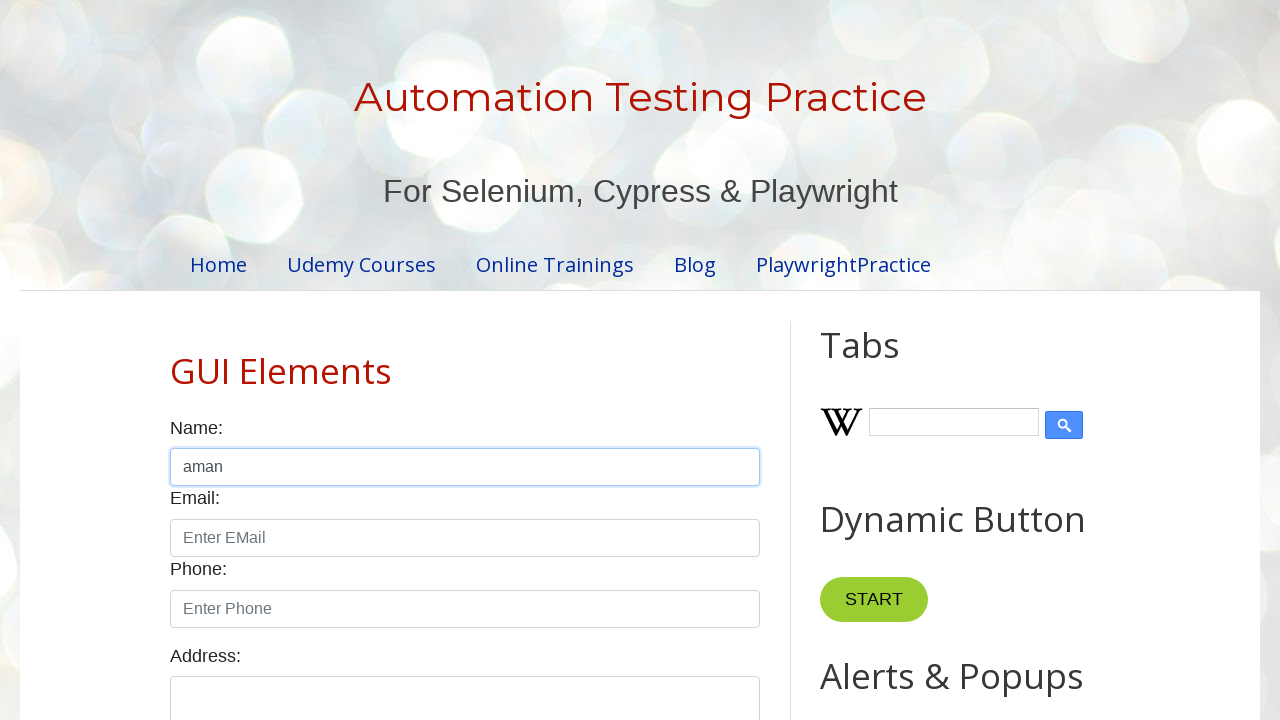

Clicked male radio button at (176, 360) on input#male
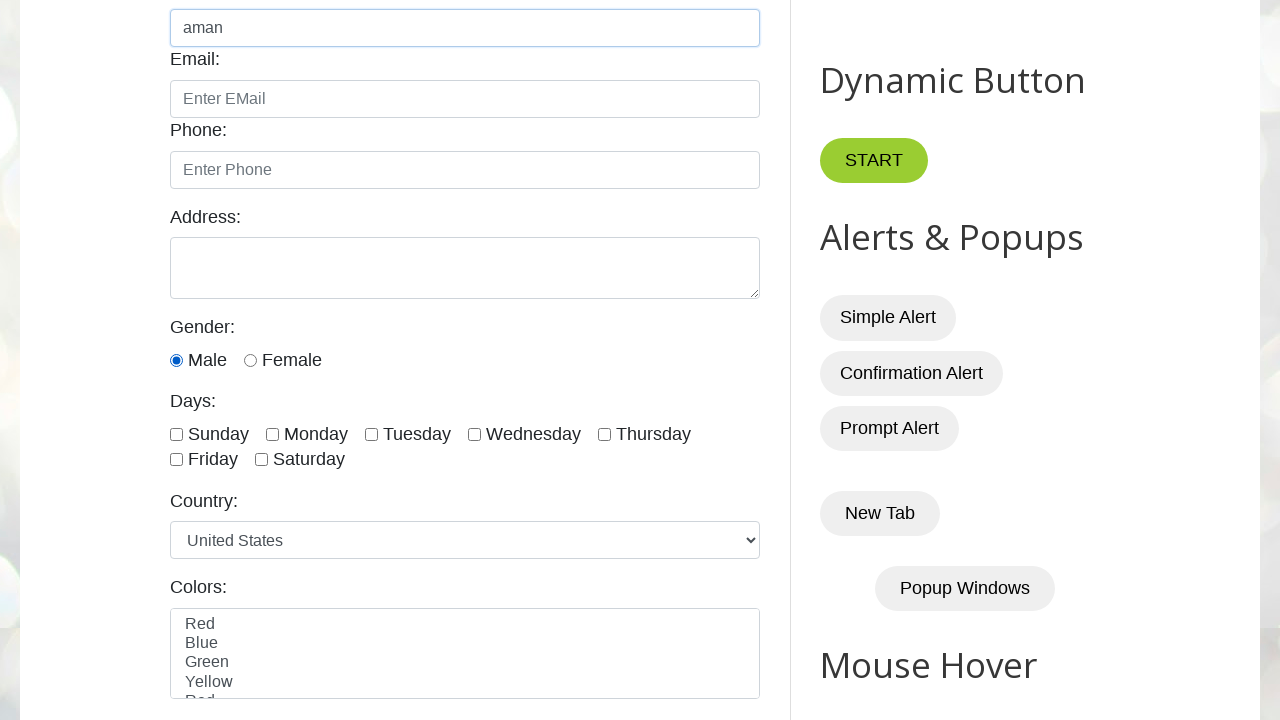

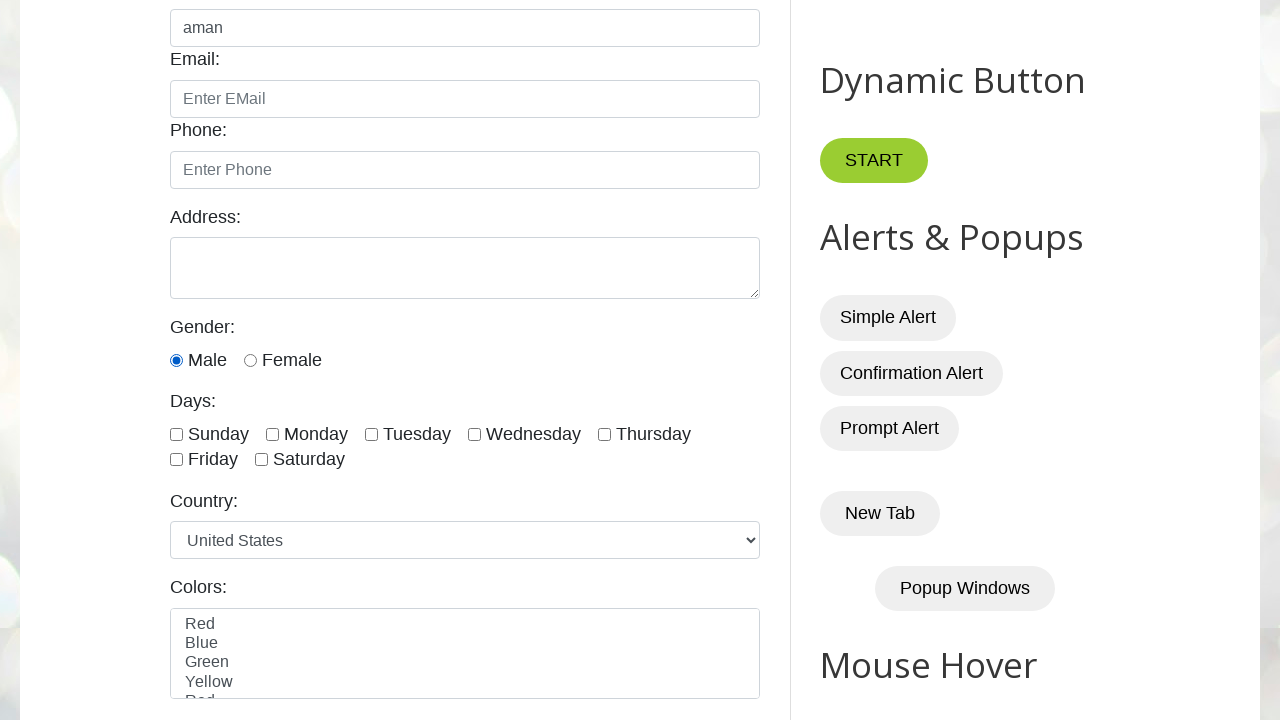